Tests child window handling by clicking a link that opens a new page, extracting text from the new page, and filling a form field on the original page with the extracted data.

Starting URL: https://rahulshettyacademy.com/loginpagePractise/

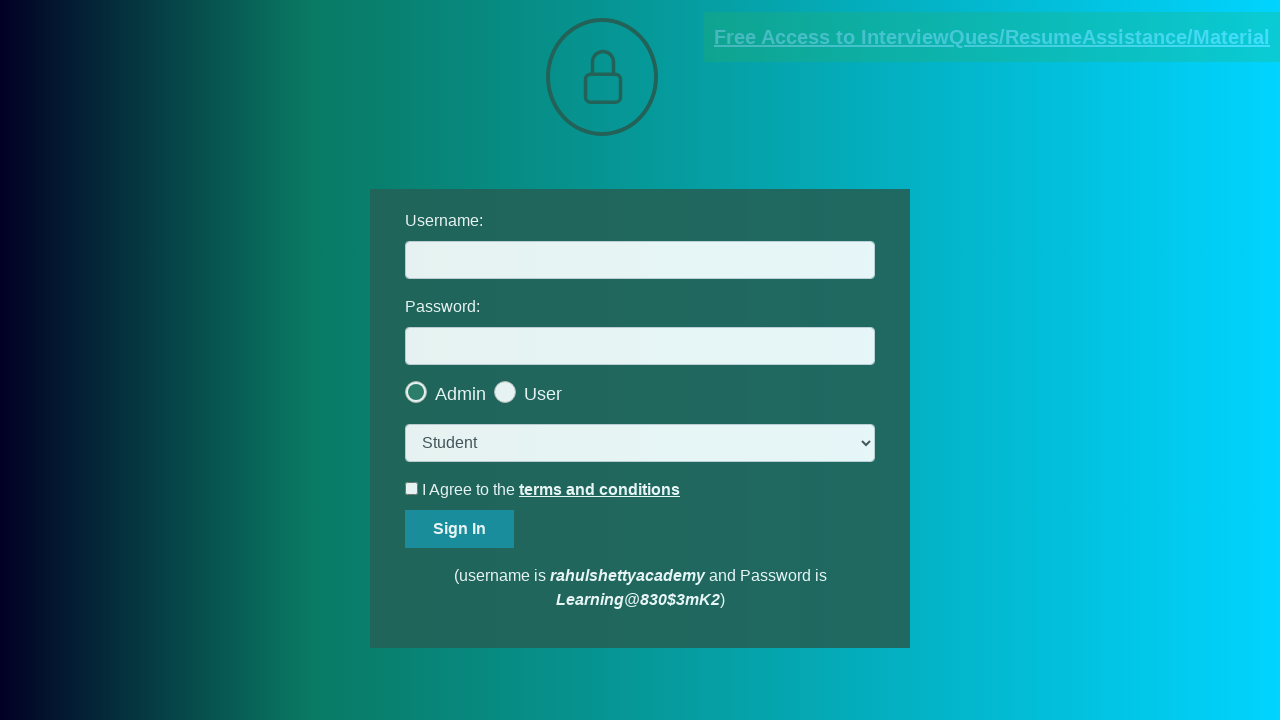

Located document request link
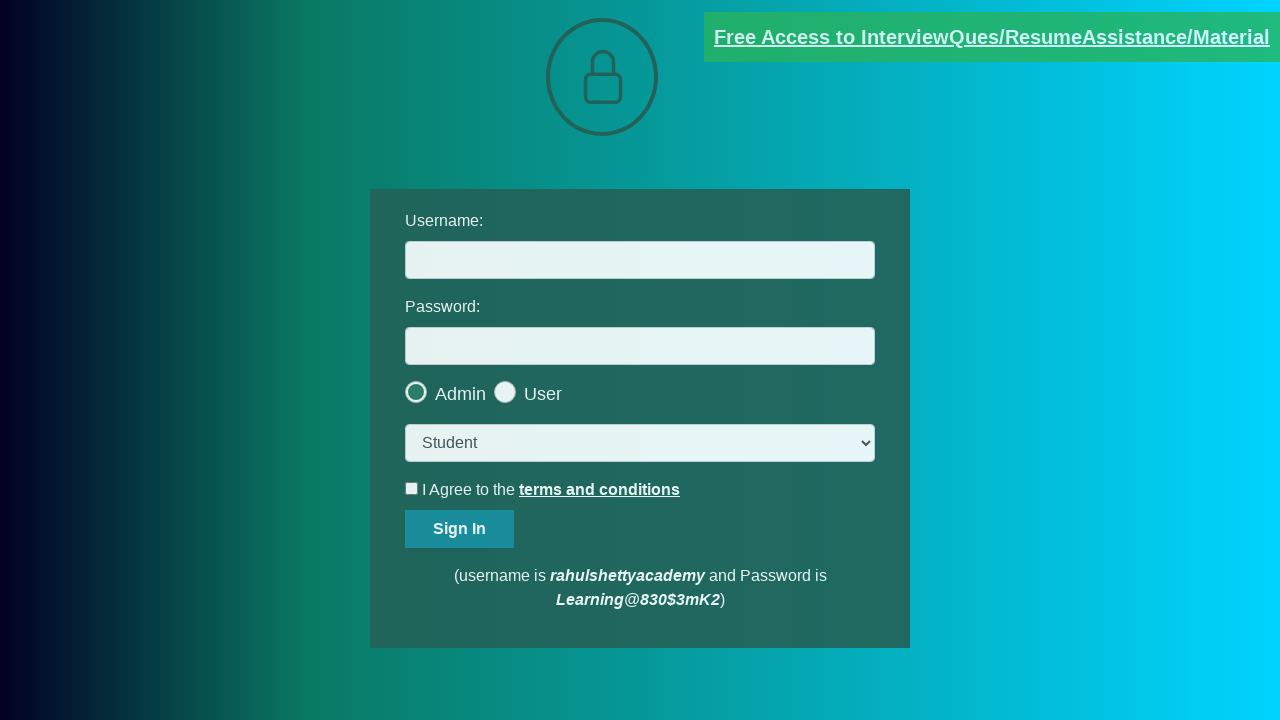

Clicked document link to open new page at (992, 37) on [href*='documents-request']
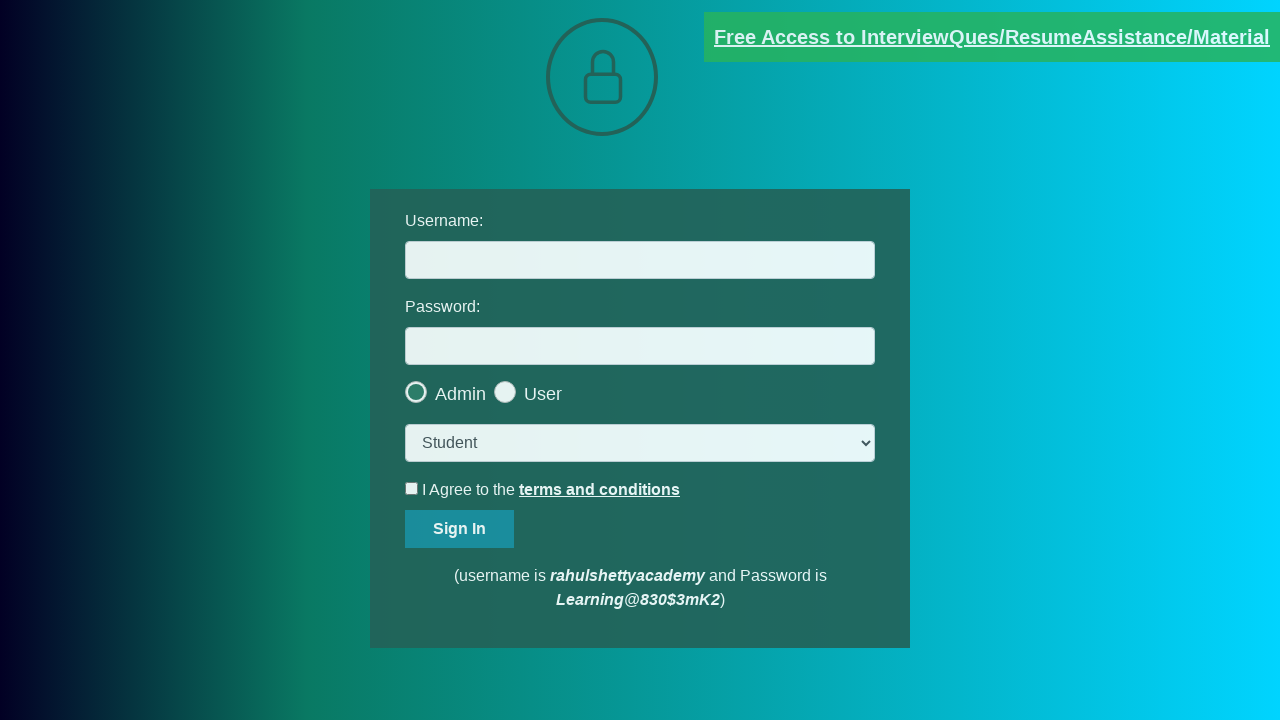

Captured new page object from child window
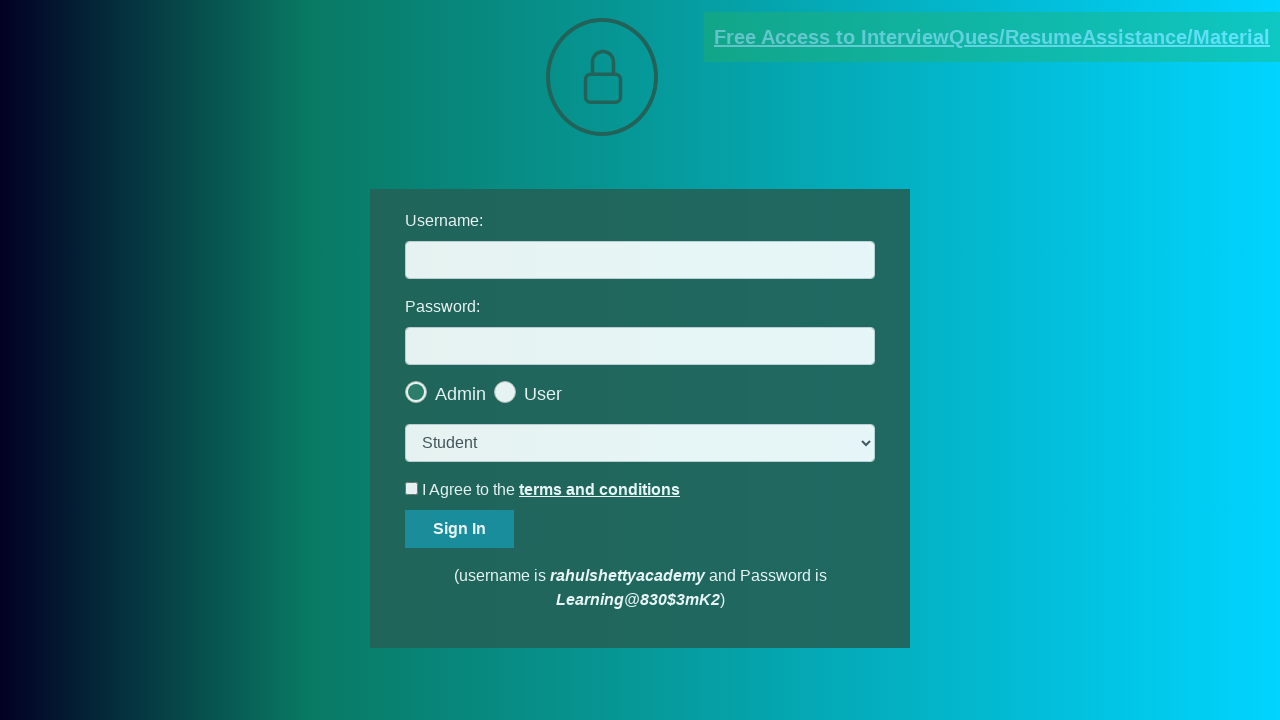

New page loaded successfully
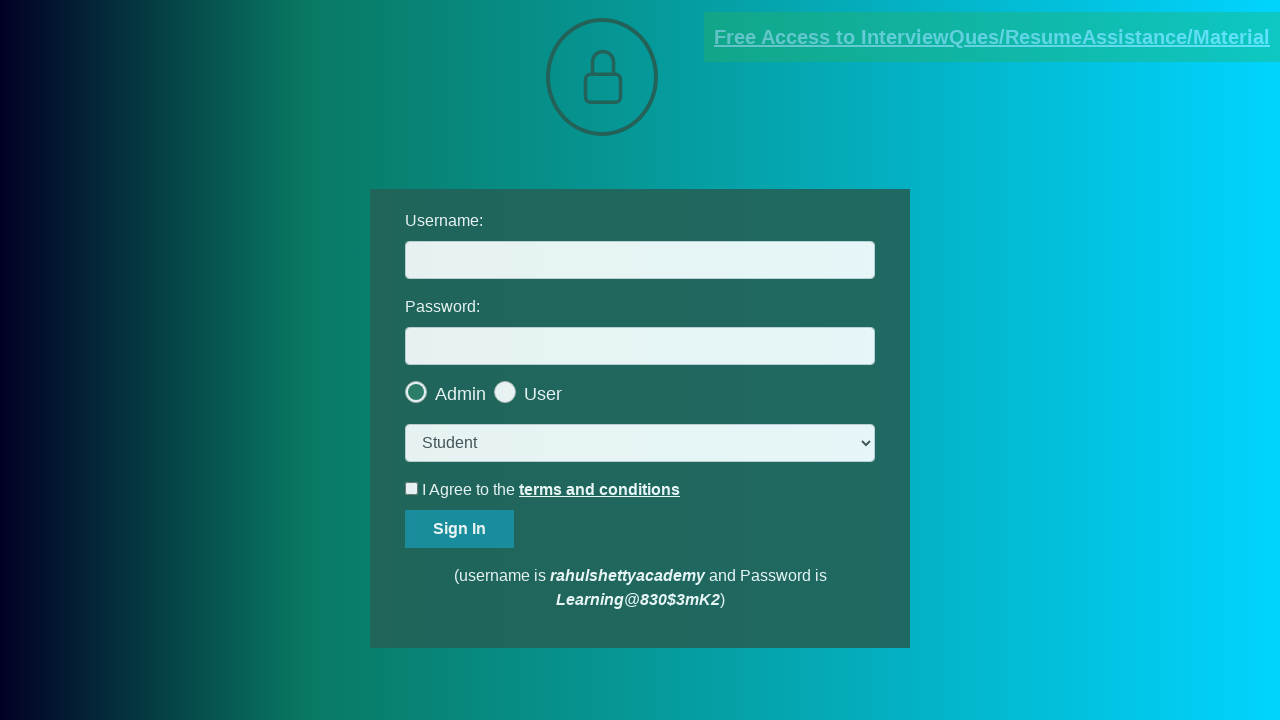

Extracted text from red element on new page
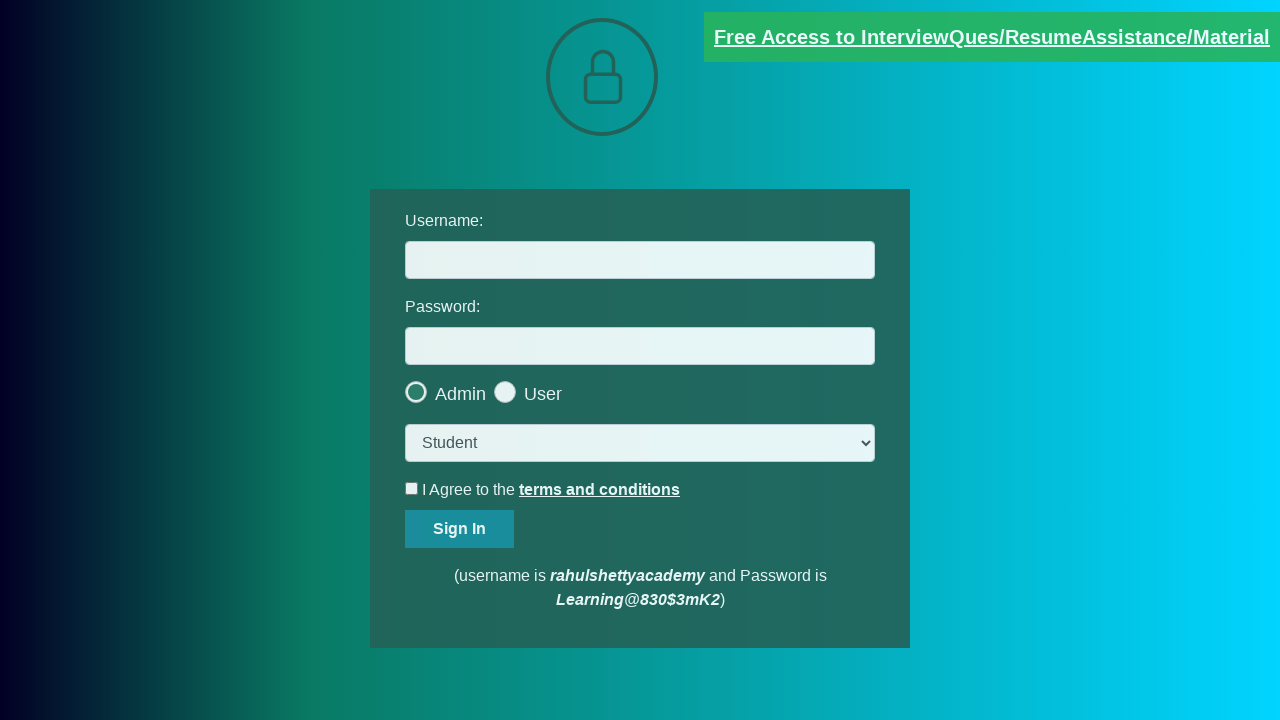

Split text by @ symbol to extract domain
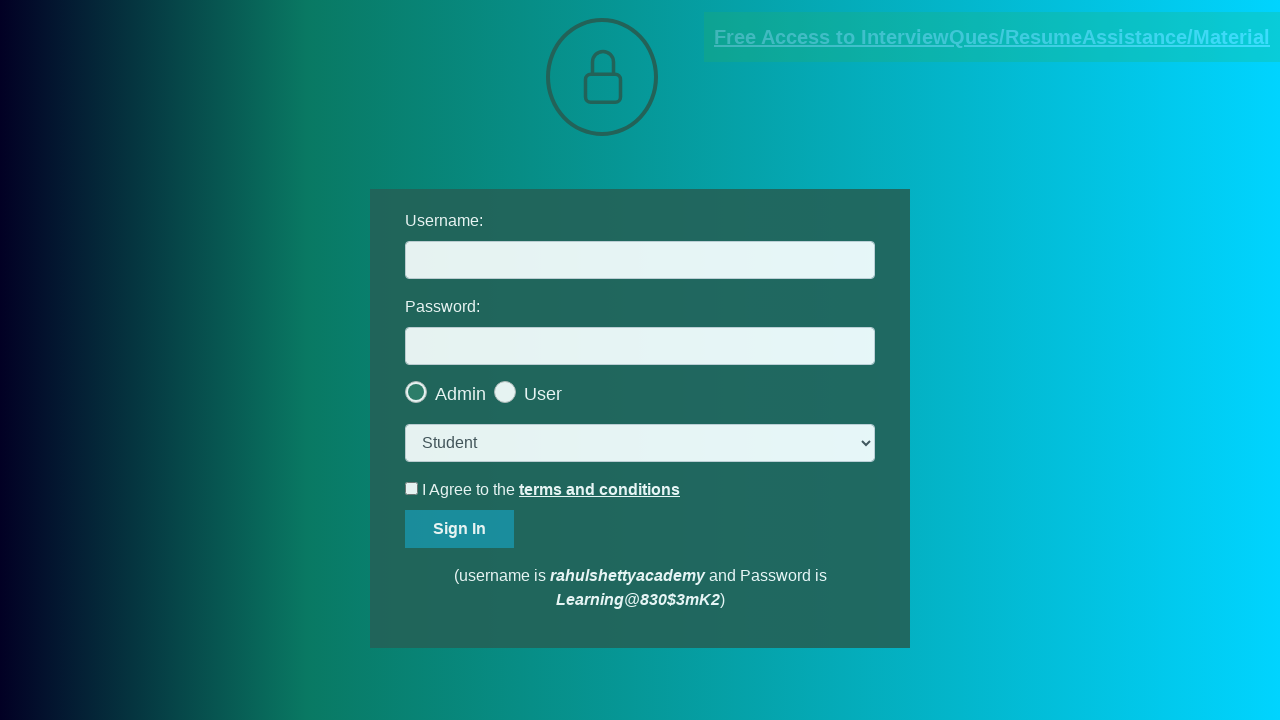

Extracted domain: rahulshettyacademy.com
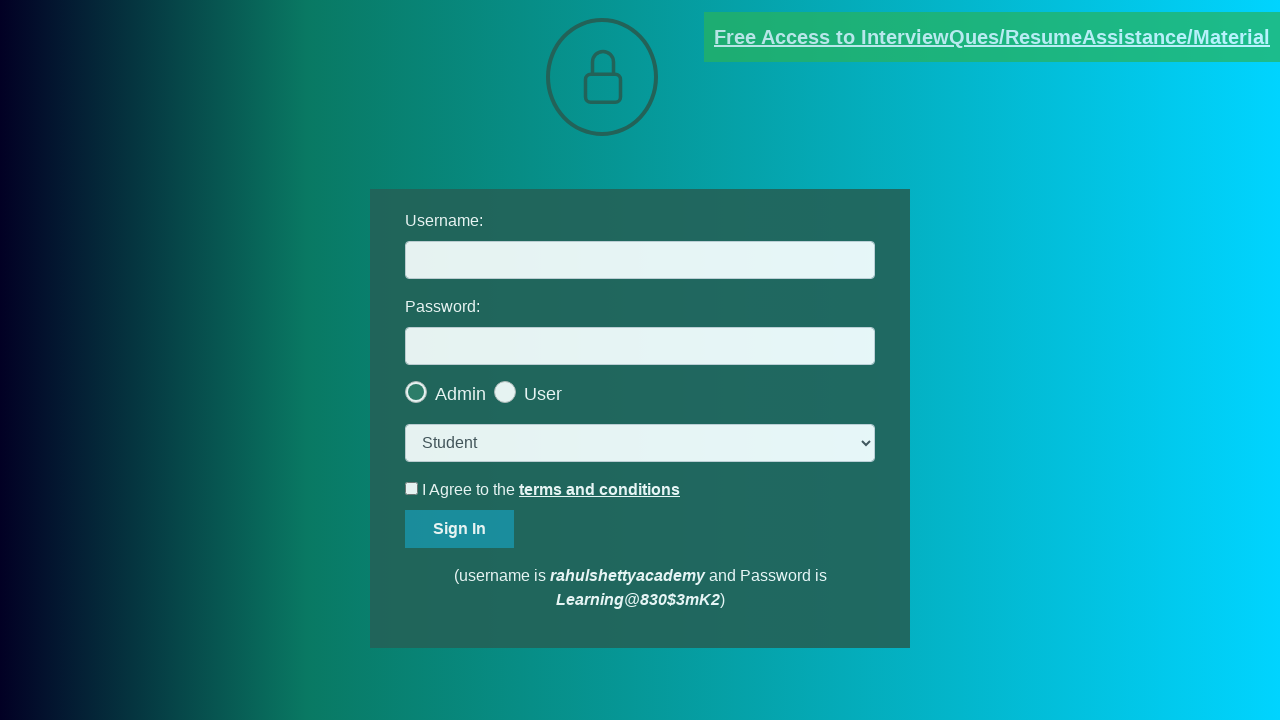

Filled username field with extracted domain 'rahulshettyacademy.com' on #username
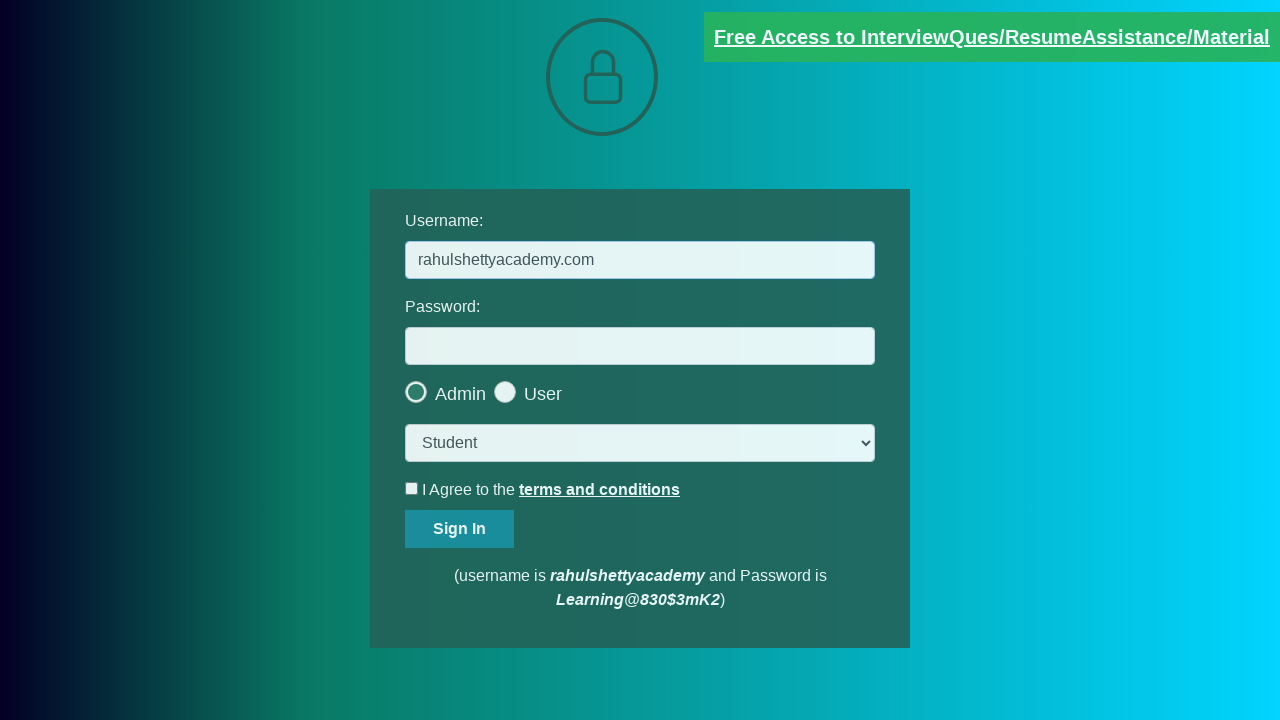

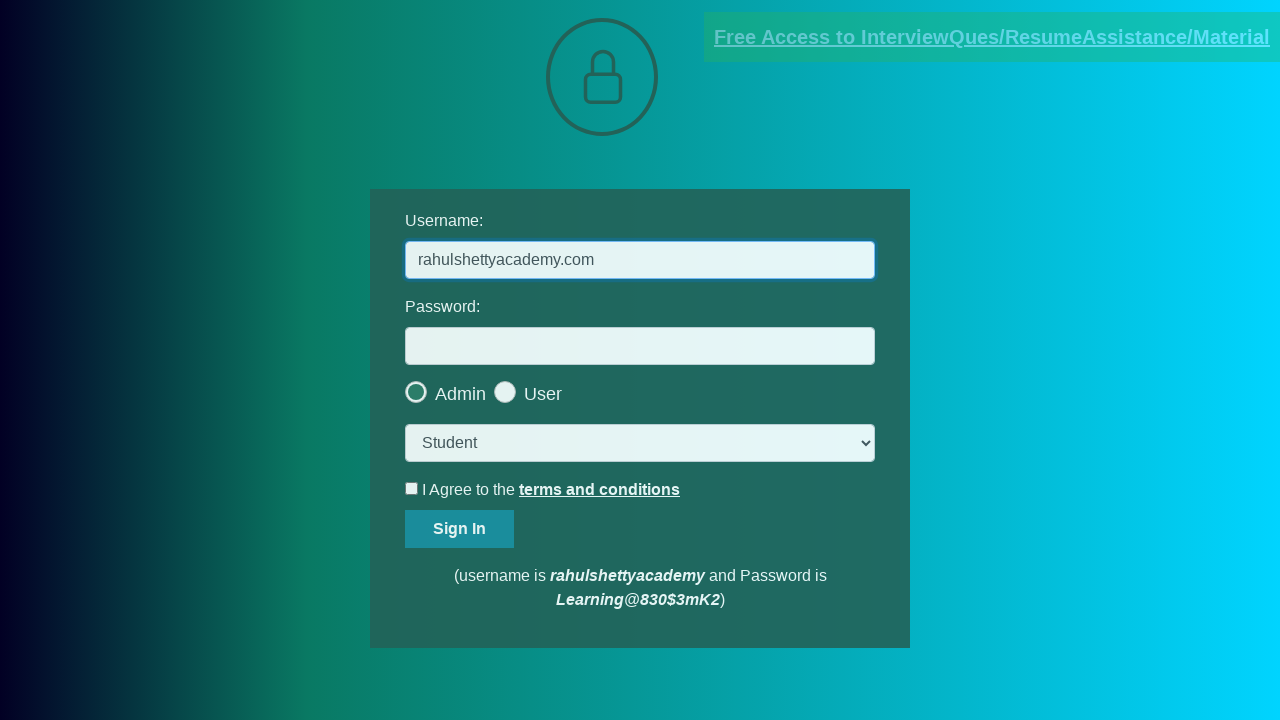